Waits for a price to drop to $100, clicks book button, solves a mathematical problem and submits the answer

Starting URL: https://suninjuly.github.io/explicit_wait2.html

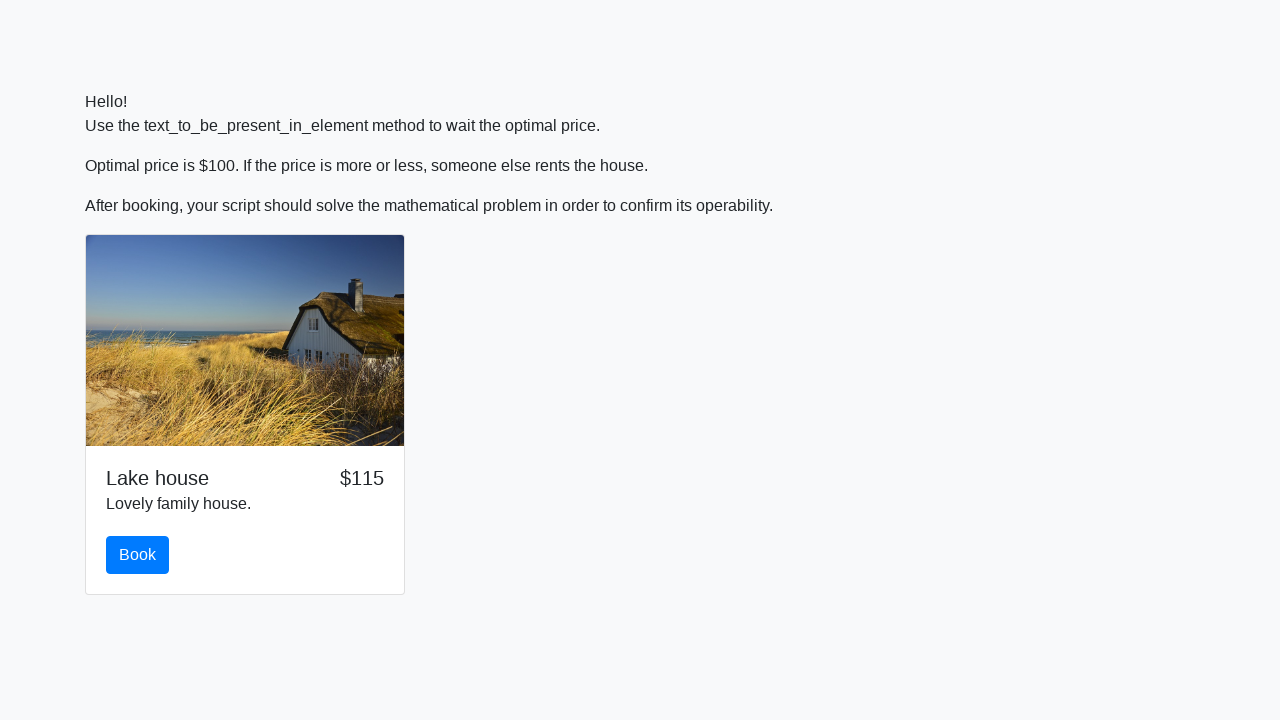

Waited for price to drop to $100
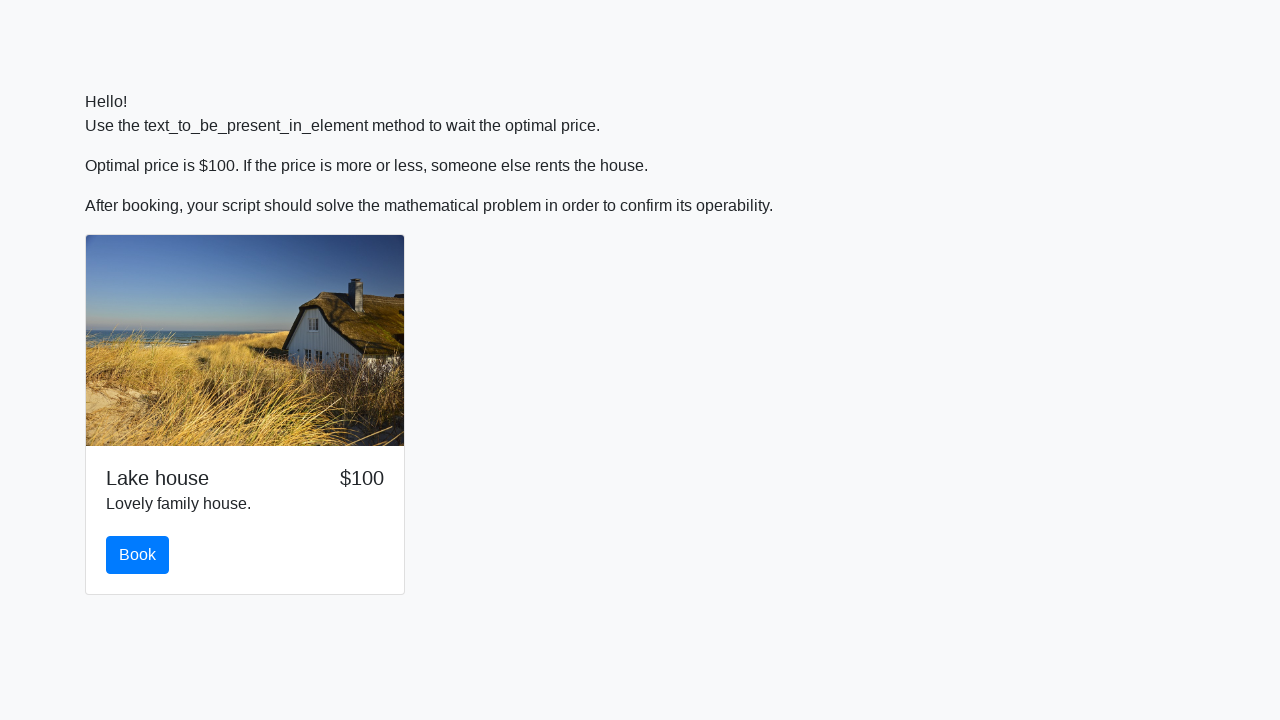

Clicked the Book button at (138, 555) on #book
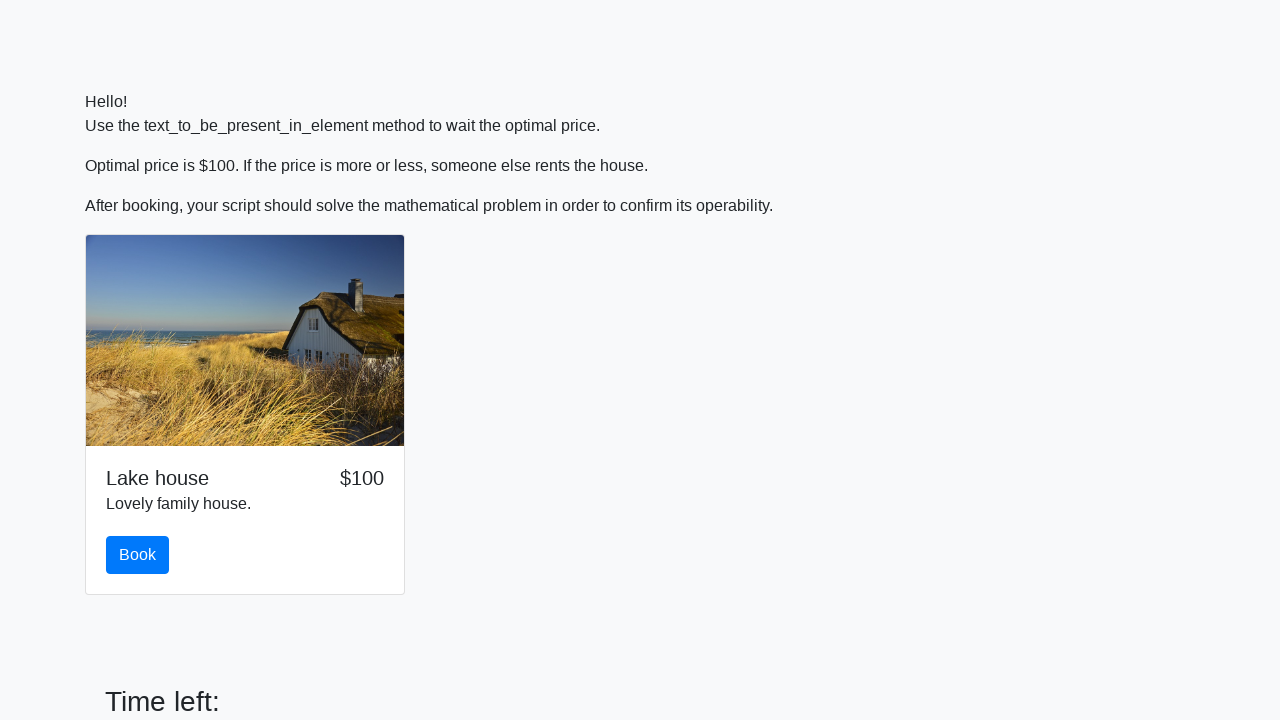

Retrieved value for calculation: 70
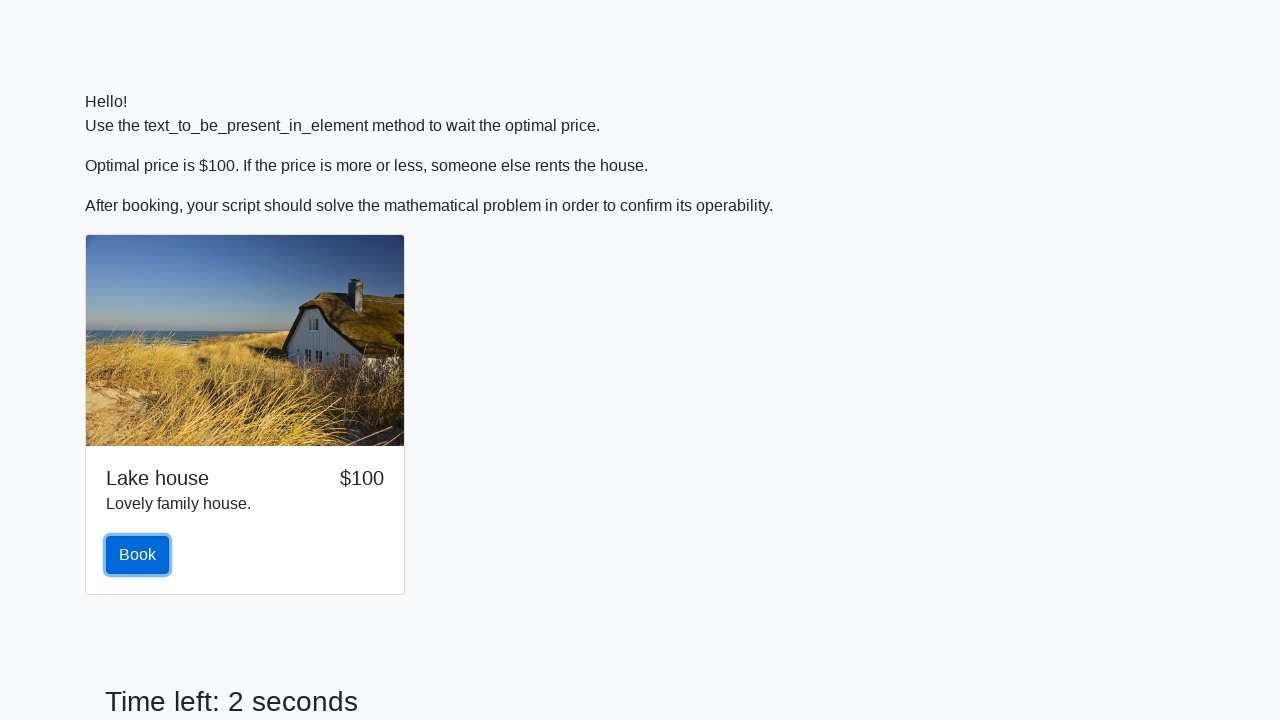

Calculated mathematical answer: 2.228581996123222
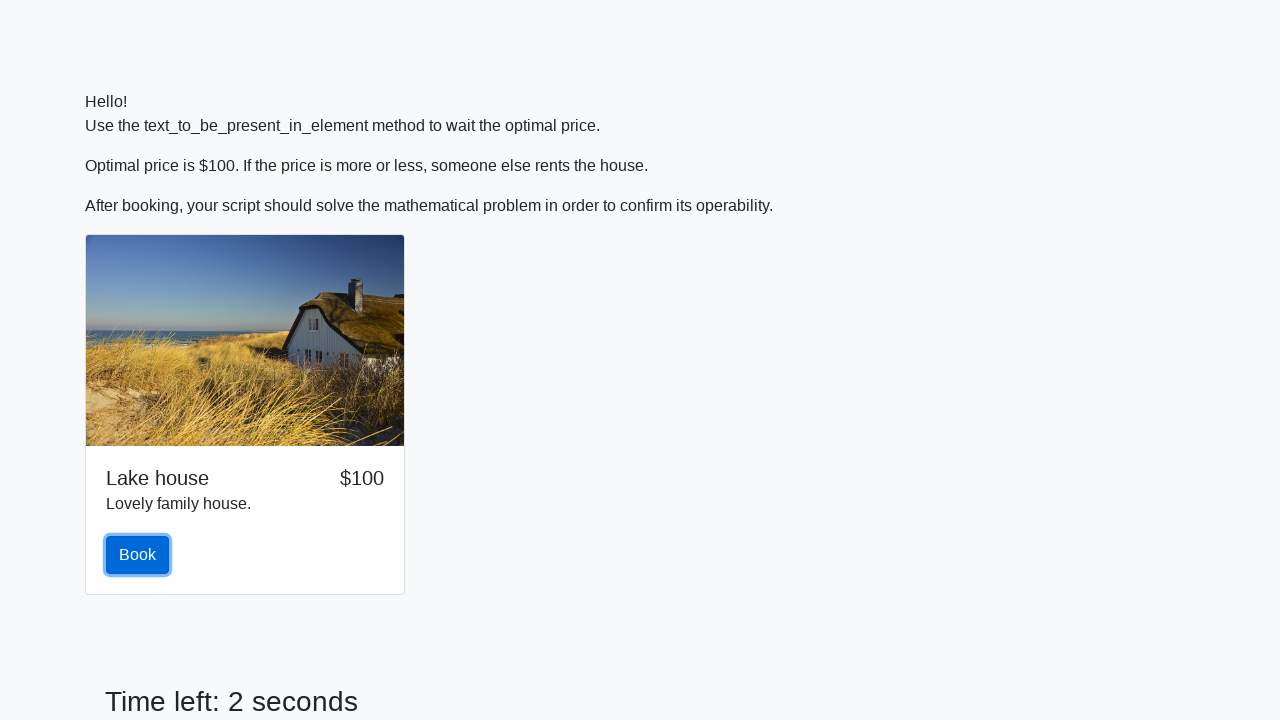

Filled answer field with calculated result on #answer
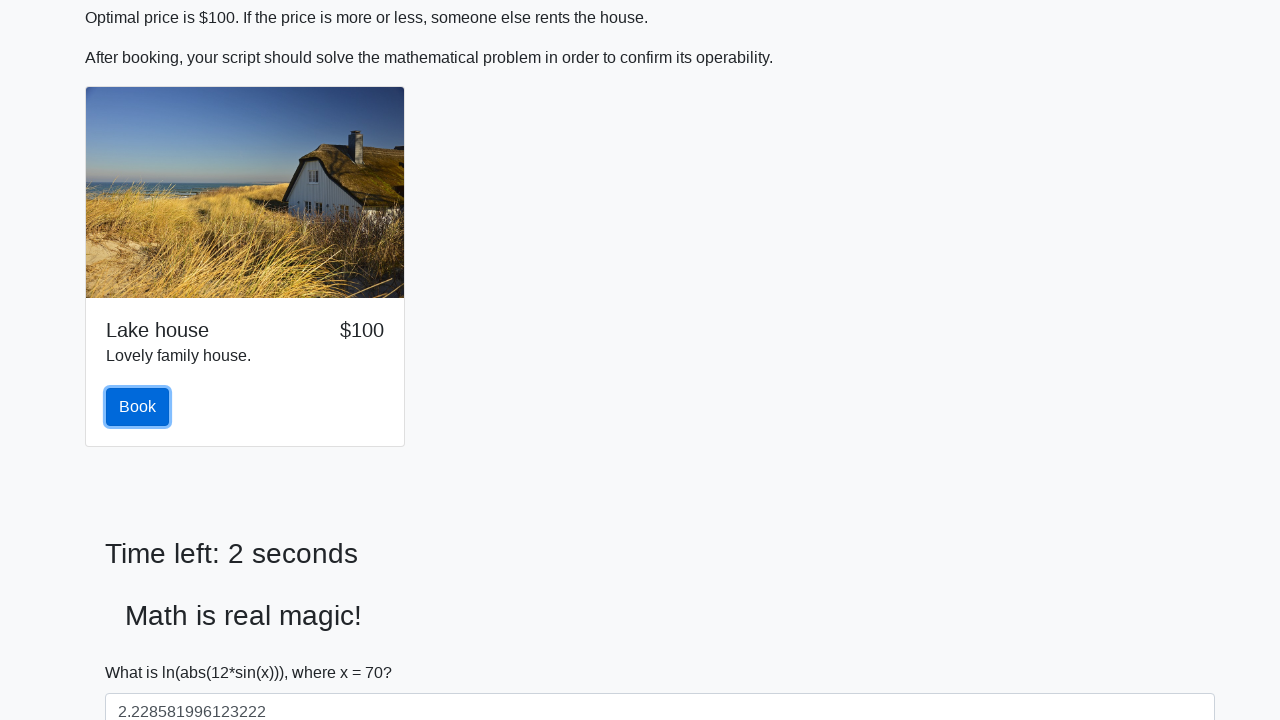

Scrolled down to reveal submit button
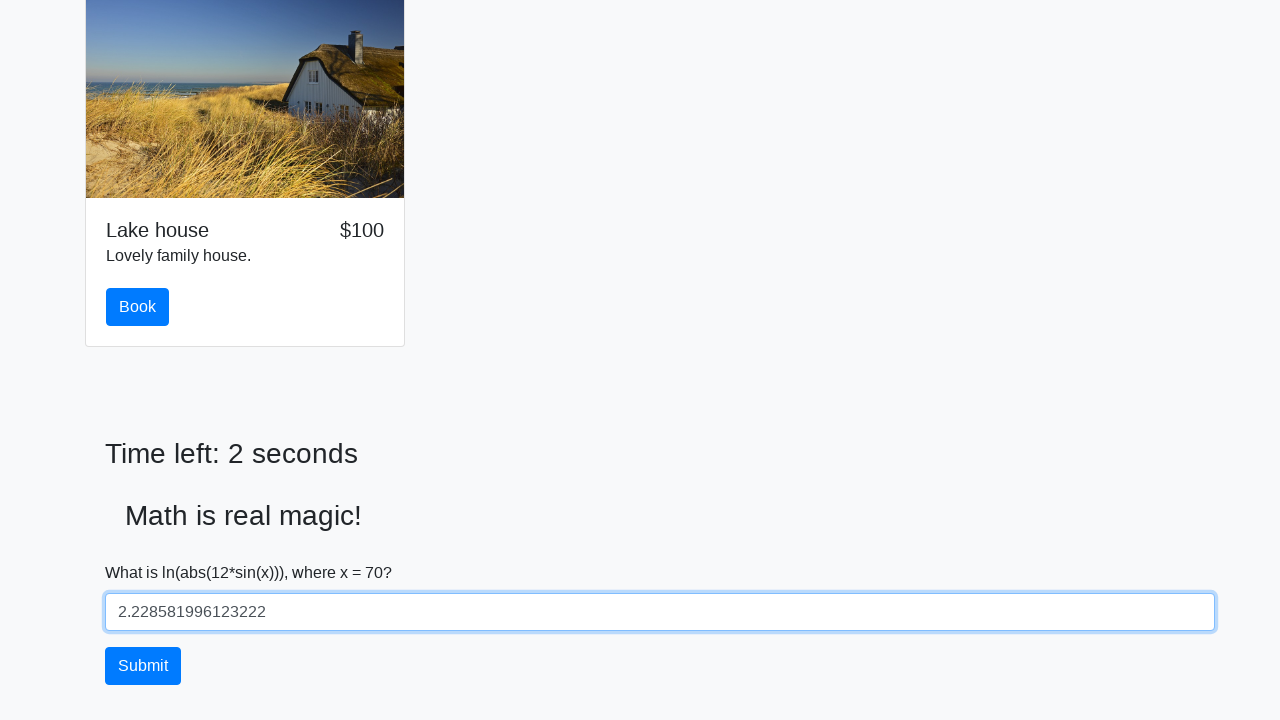

Clicked the solve button at (143, 666) on #solve
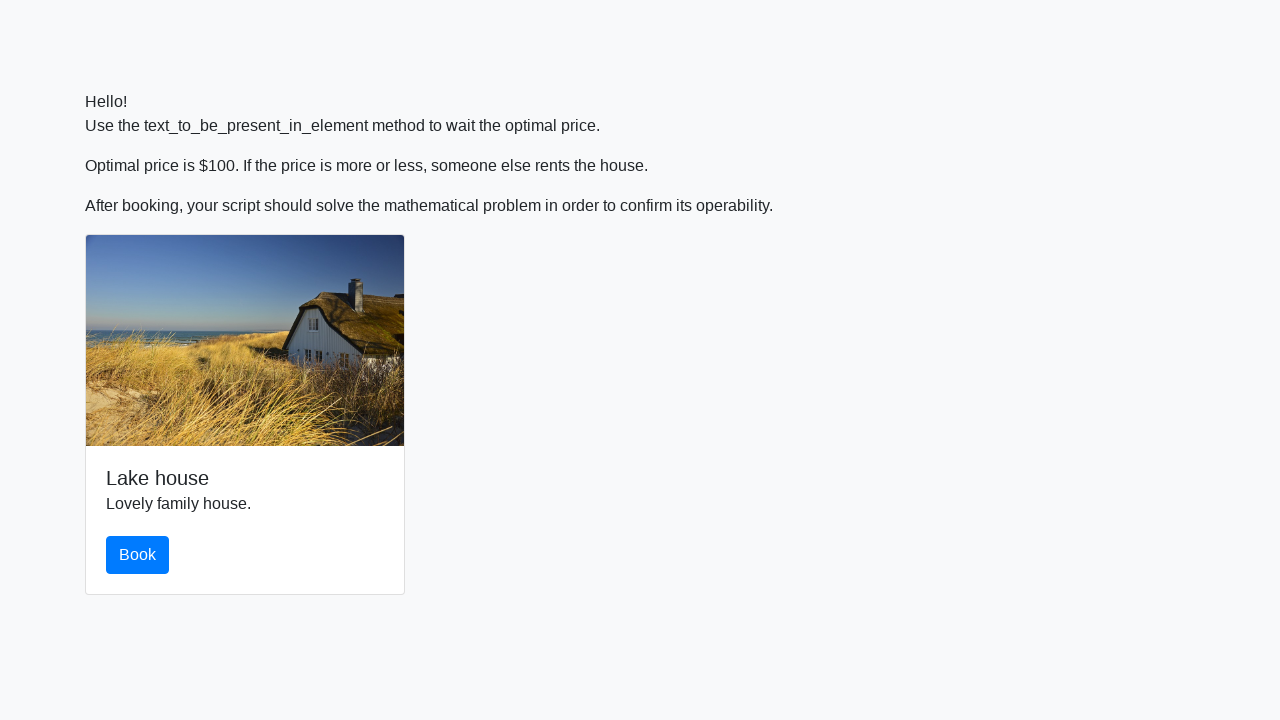

Alert dialog accepted
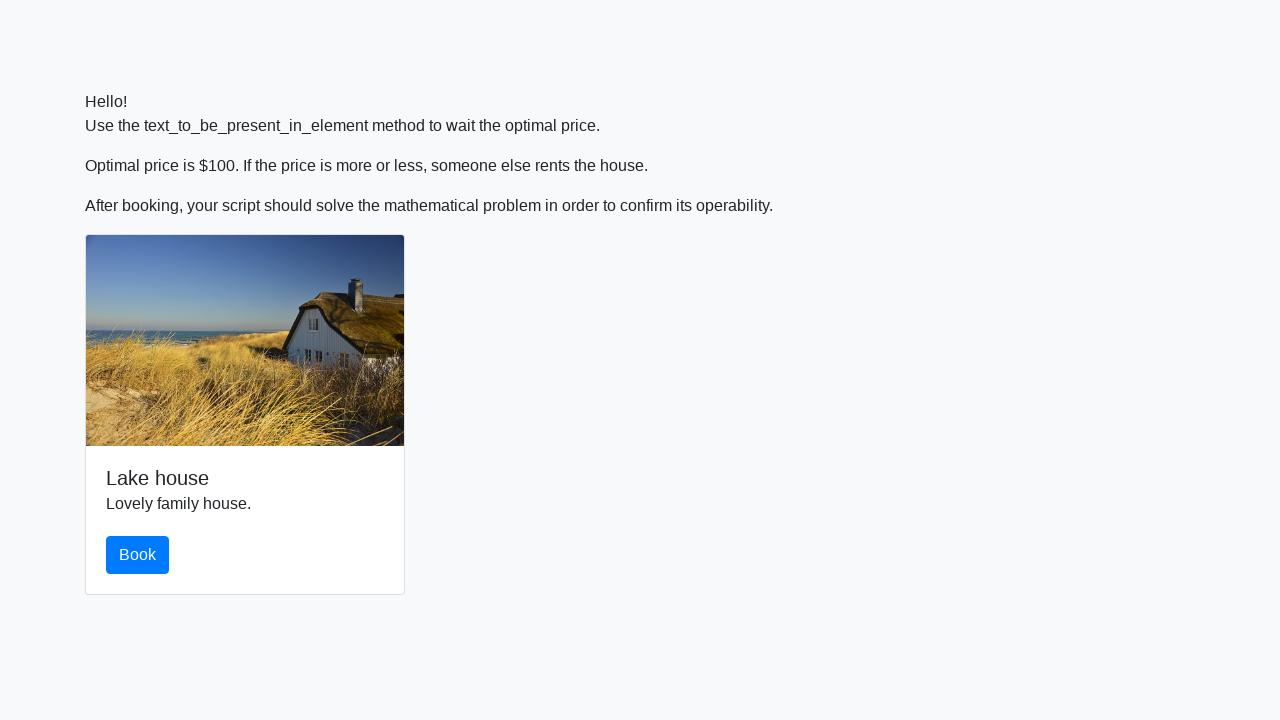

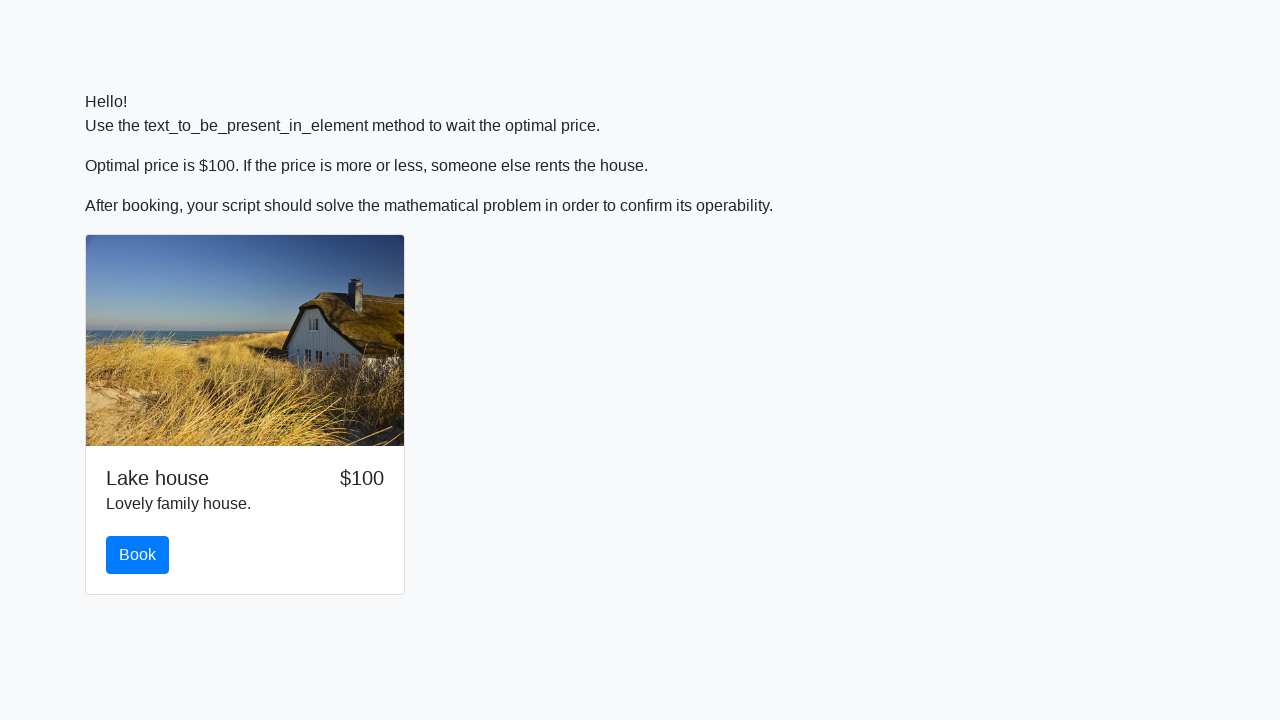